Tests hover functionality on the second user avatar to verify that a link to the user profile becomes visible when hovering

Starting URL: https://the-internet.herokuapp.com/hovers

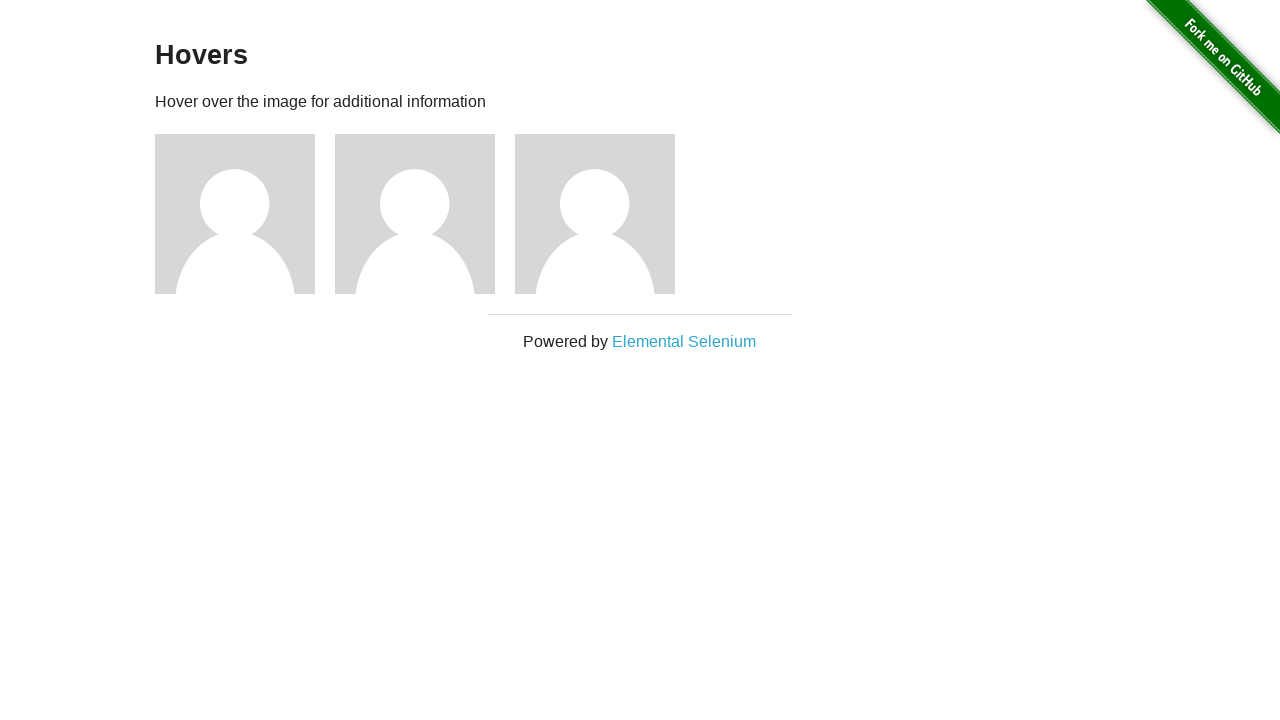

Navigated to hovers test page
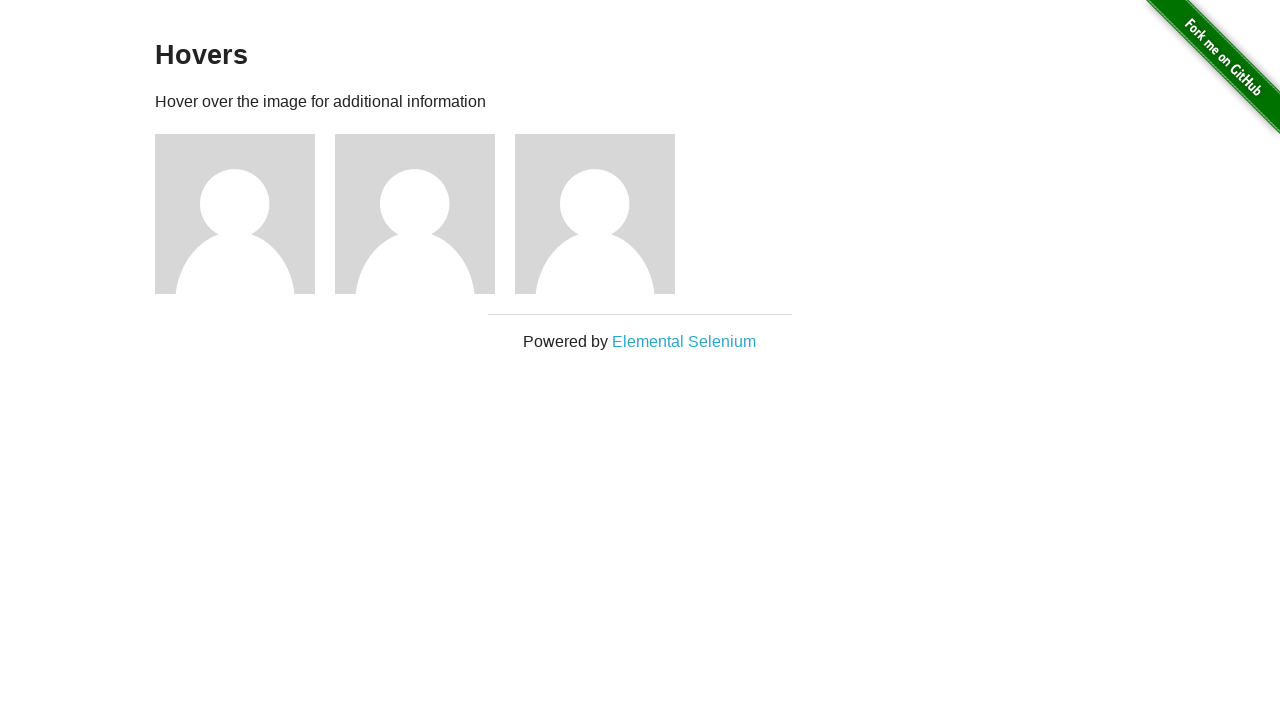

Located the second user avatar element
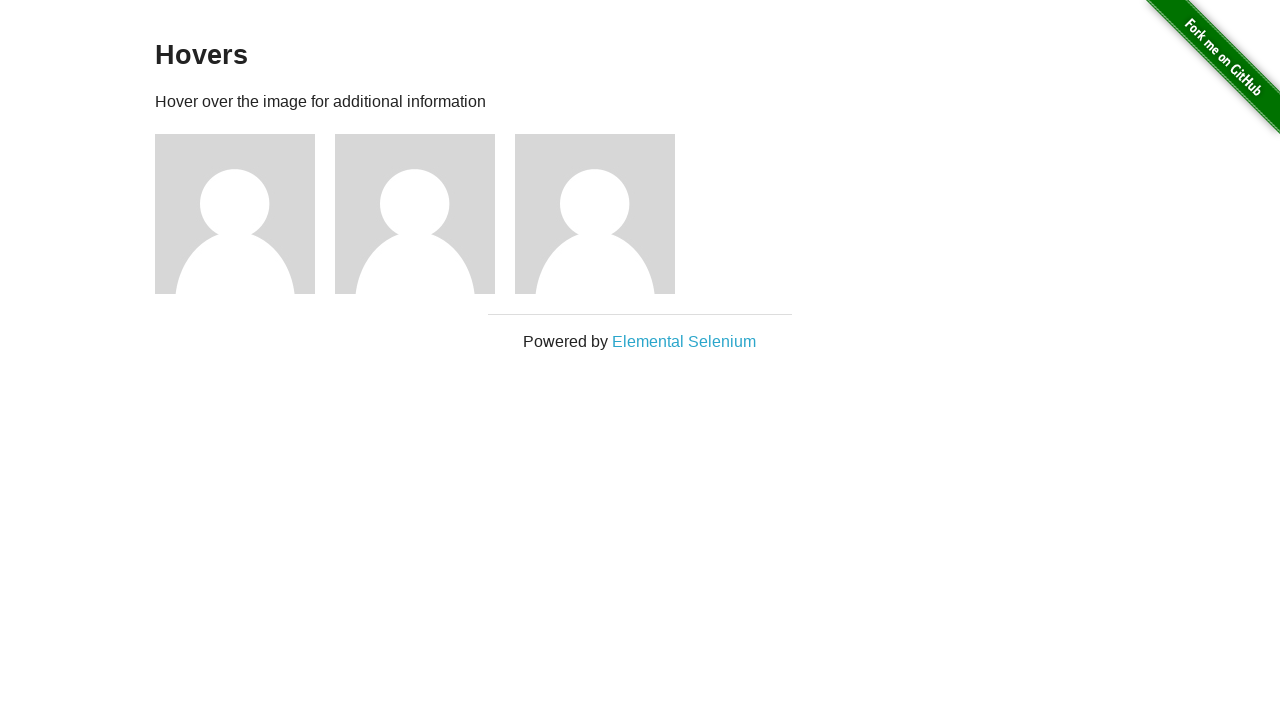

Hovered over the second user avatar at (425, 214) on .figure >> nth=1
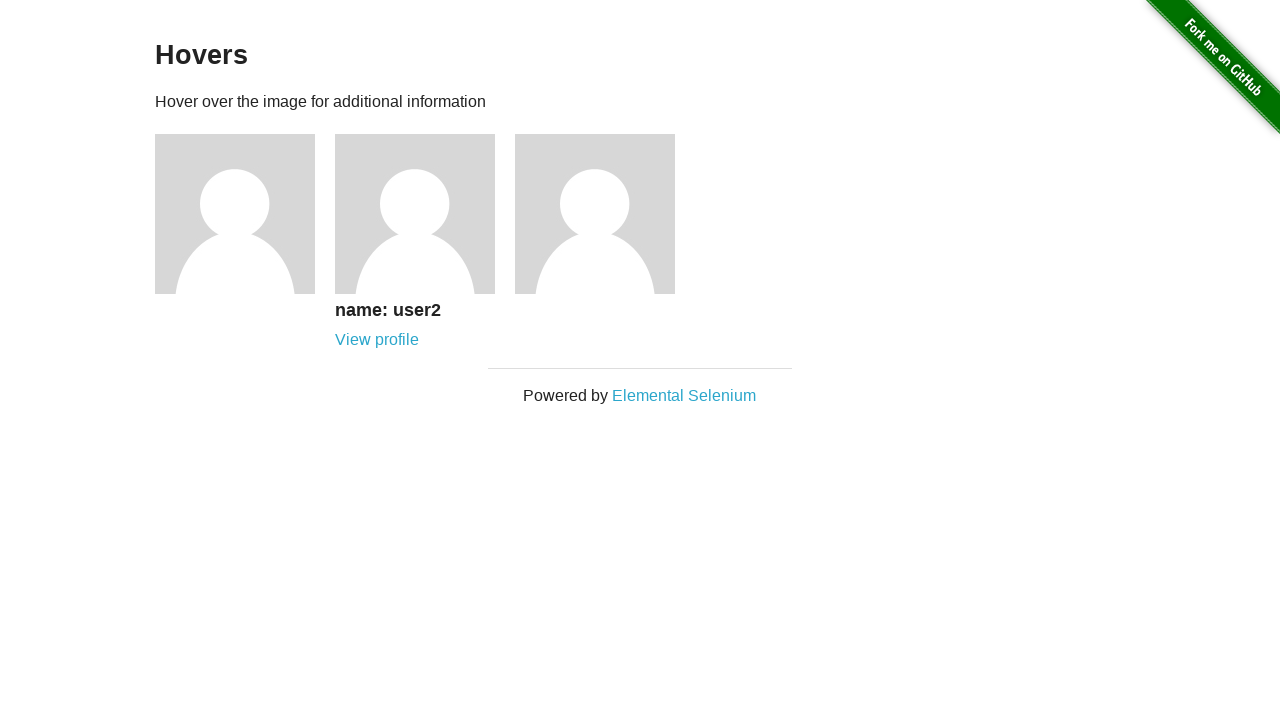

Located the profile link for user 2
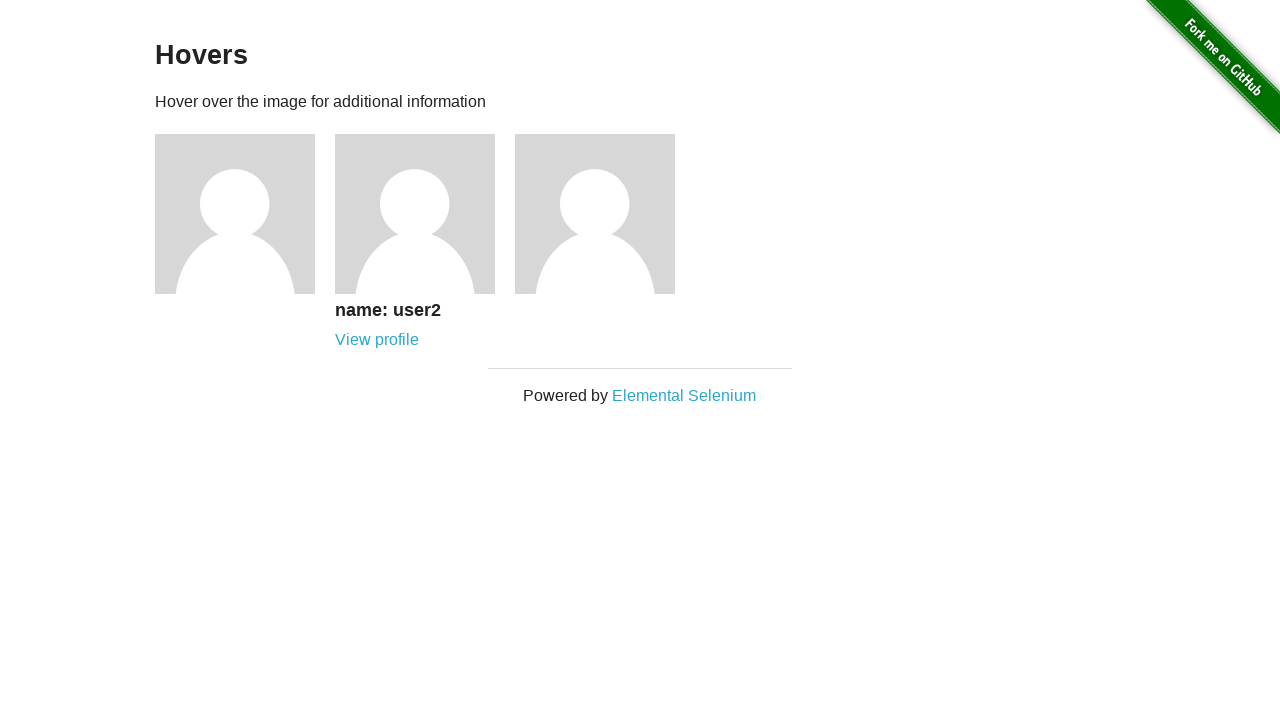

Verified that the profile link is visible after hovering
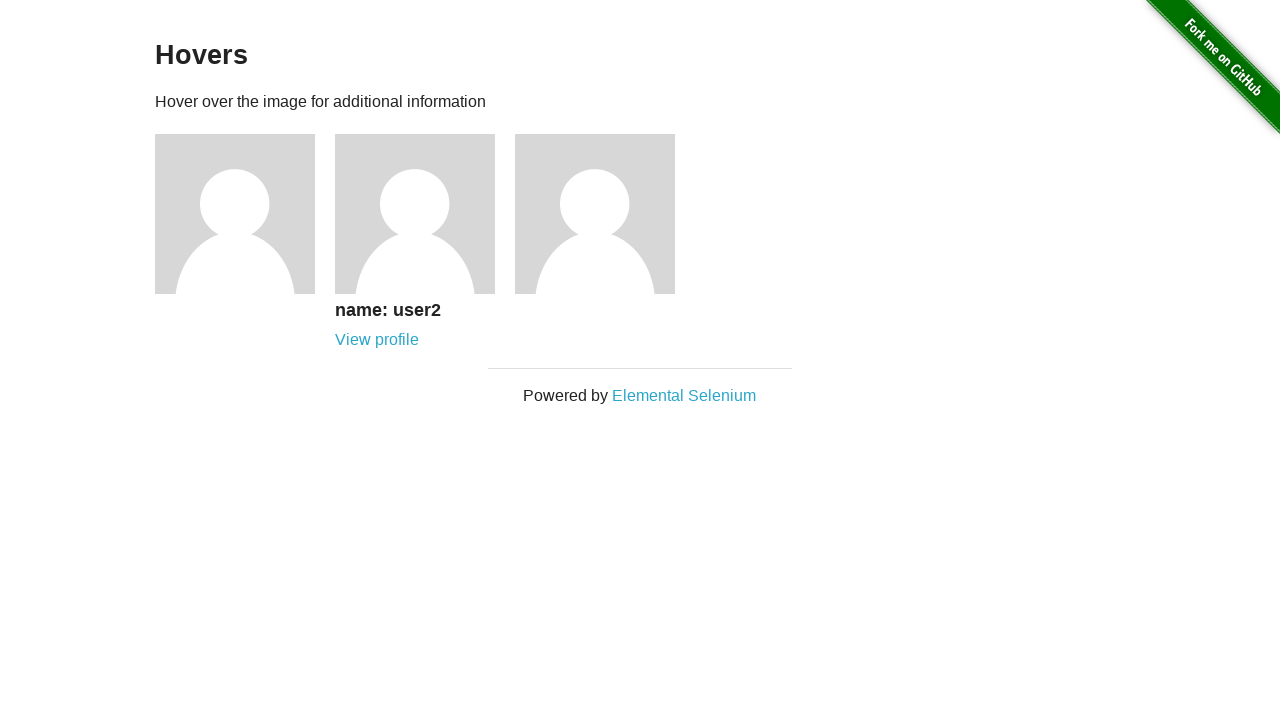

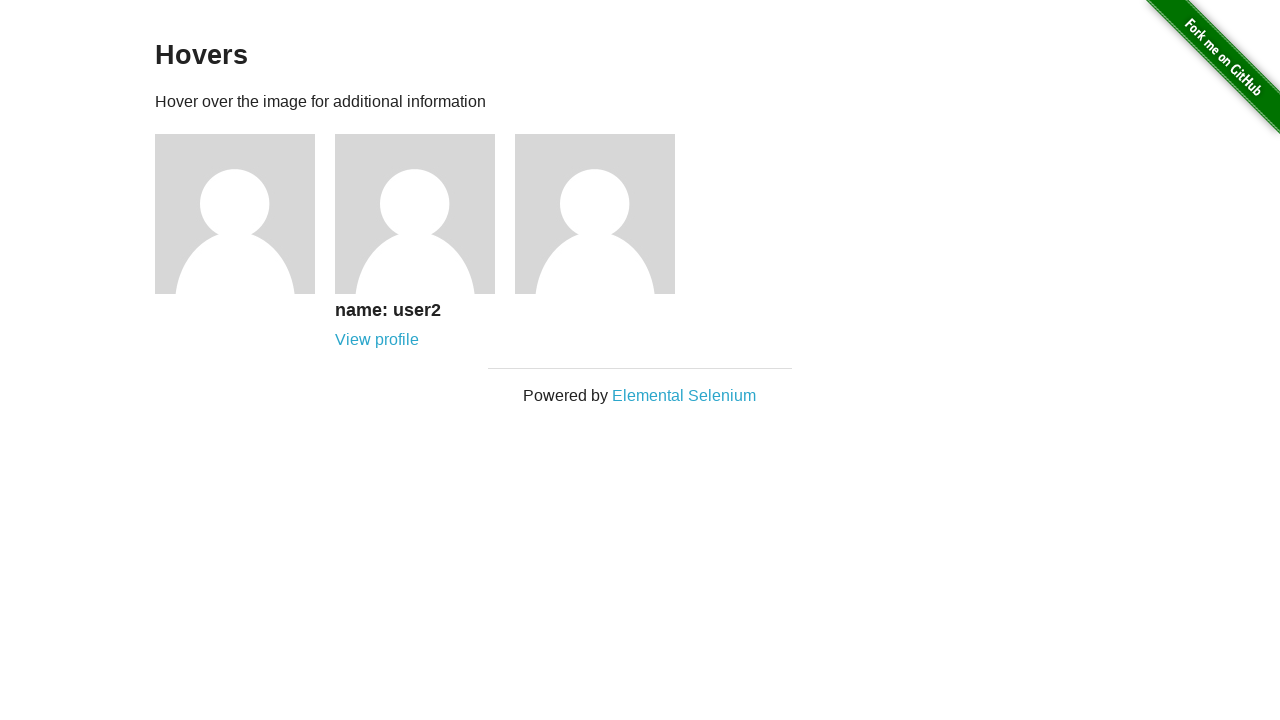